Tests JavaScript confirm dialog by clicking the confirm button and accepting it

Starting URL: https://the-internet.herokuapp.com/javascript_alerts

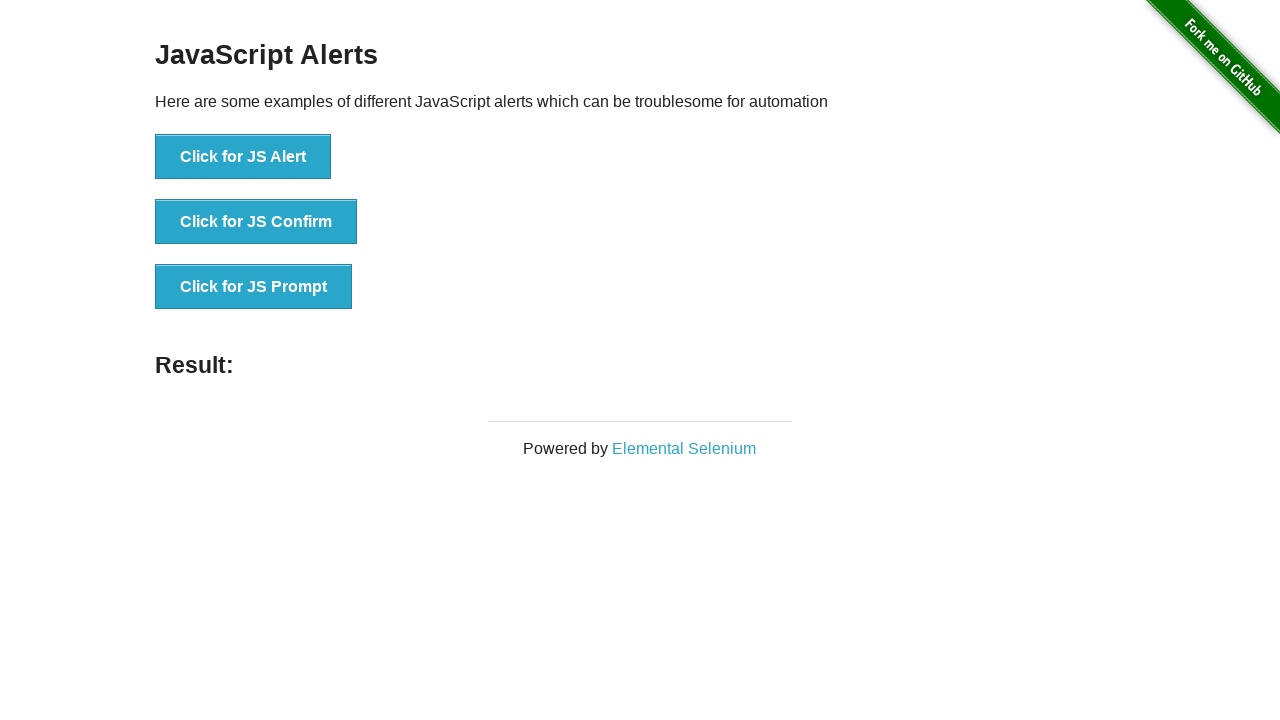

Set up dialog handler to accept confirm dialogs
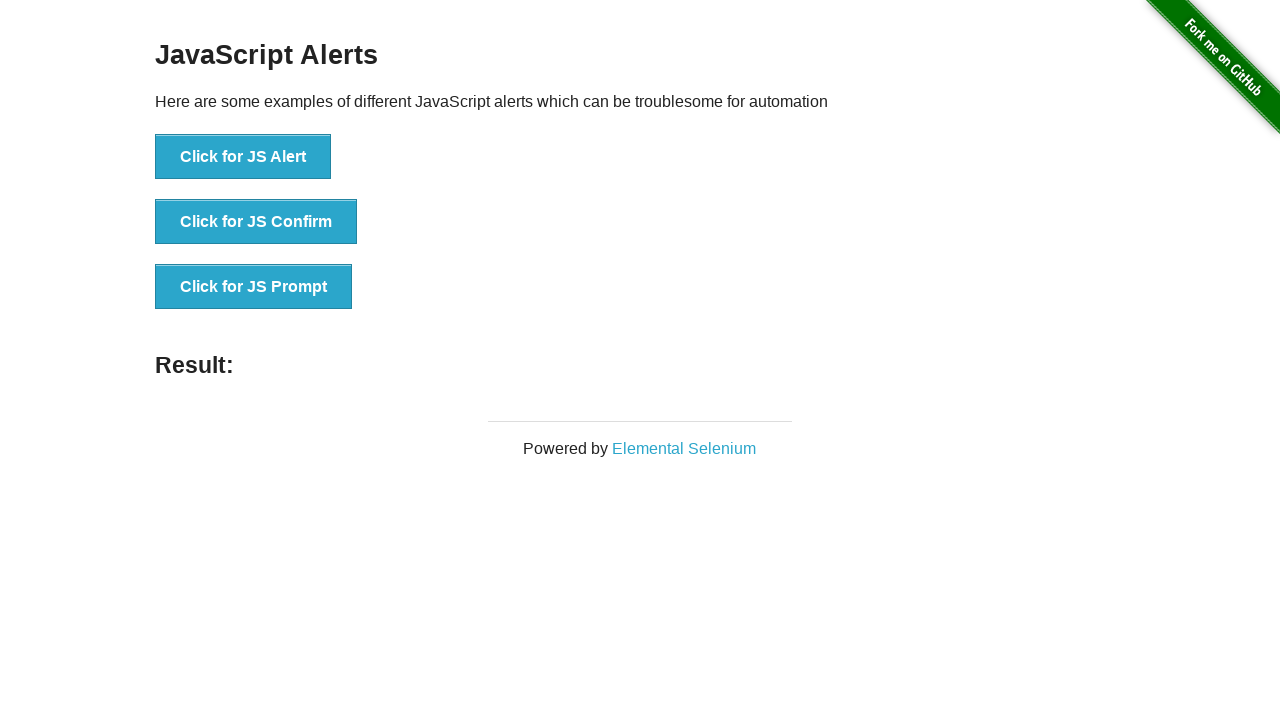

Clicked the JS Confirm button at (256, 222) on text=Click for JS Confirm
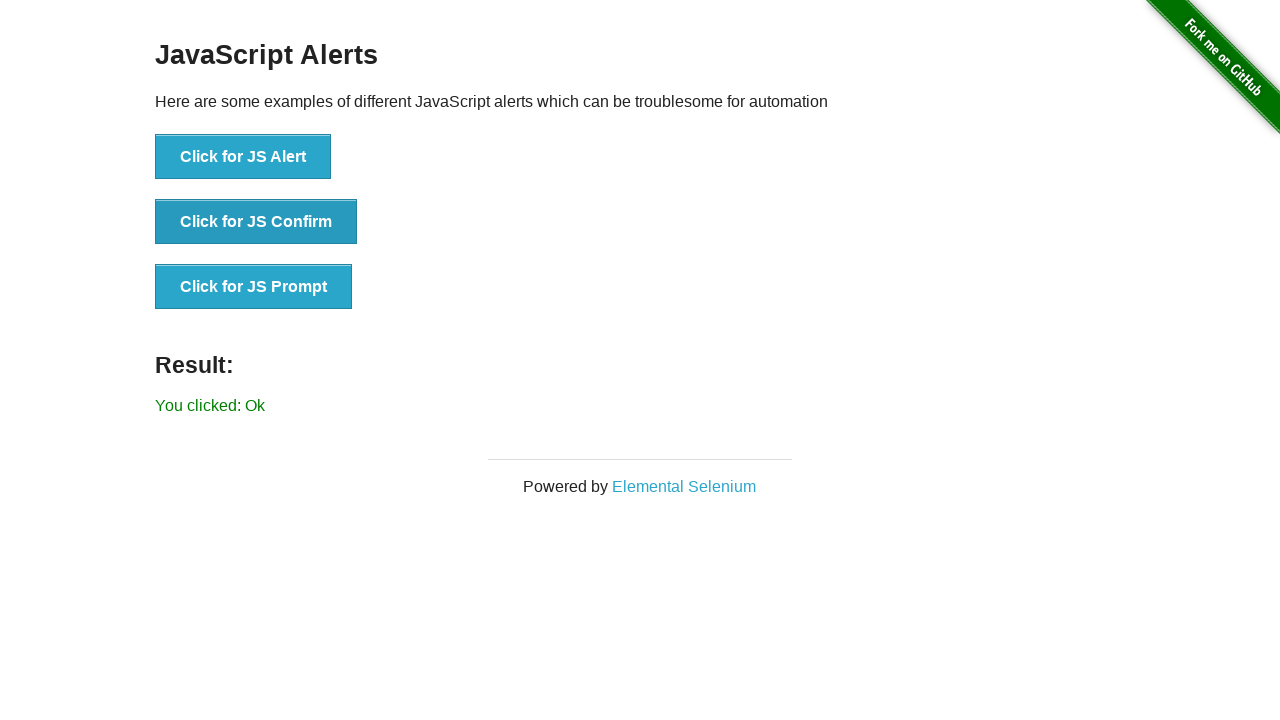

Waited for result element to appear and confirmed dialog was accepted
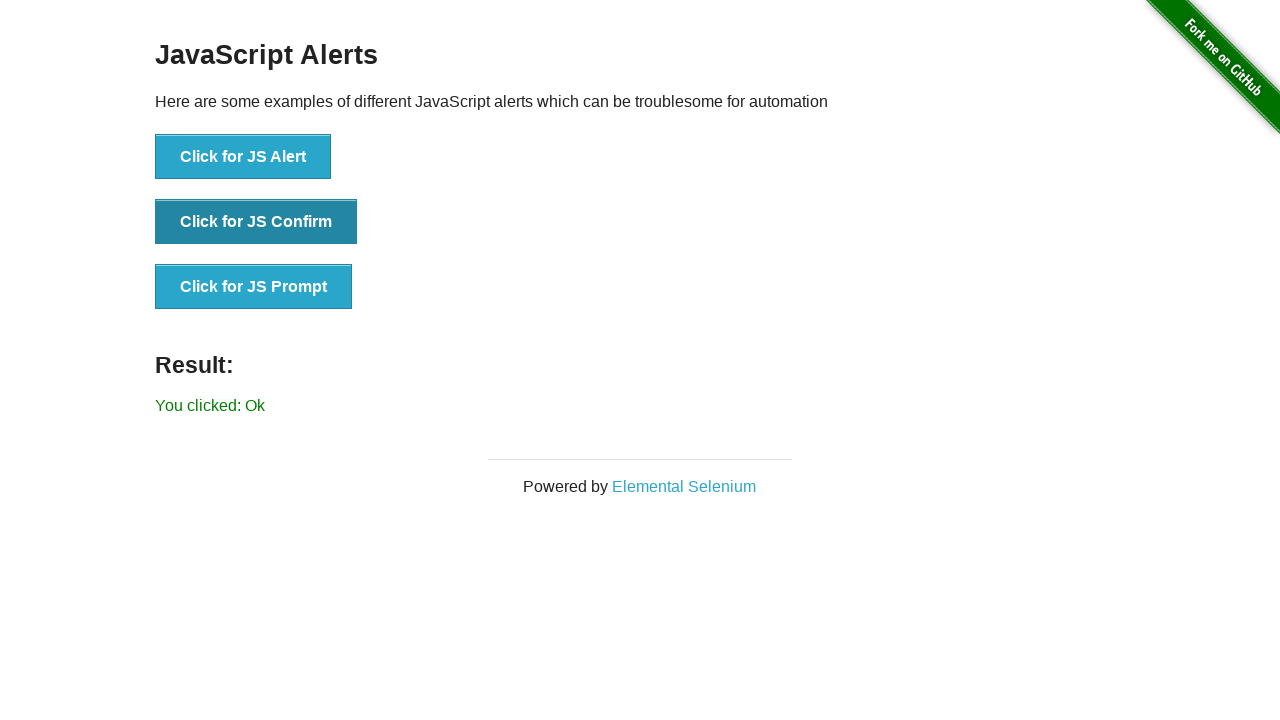

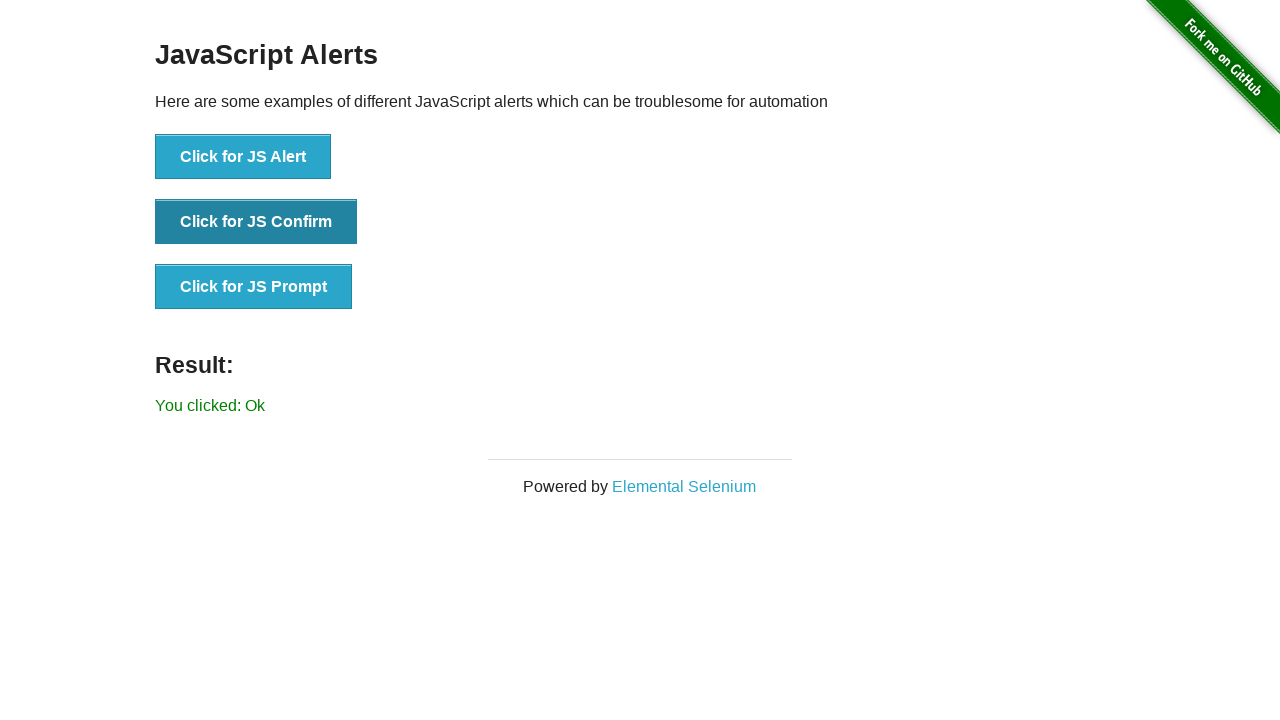